Tests that whitespace is trimmed from edited todo text

Starting URL: https://demo.playwright.dev/todomvc

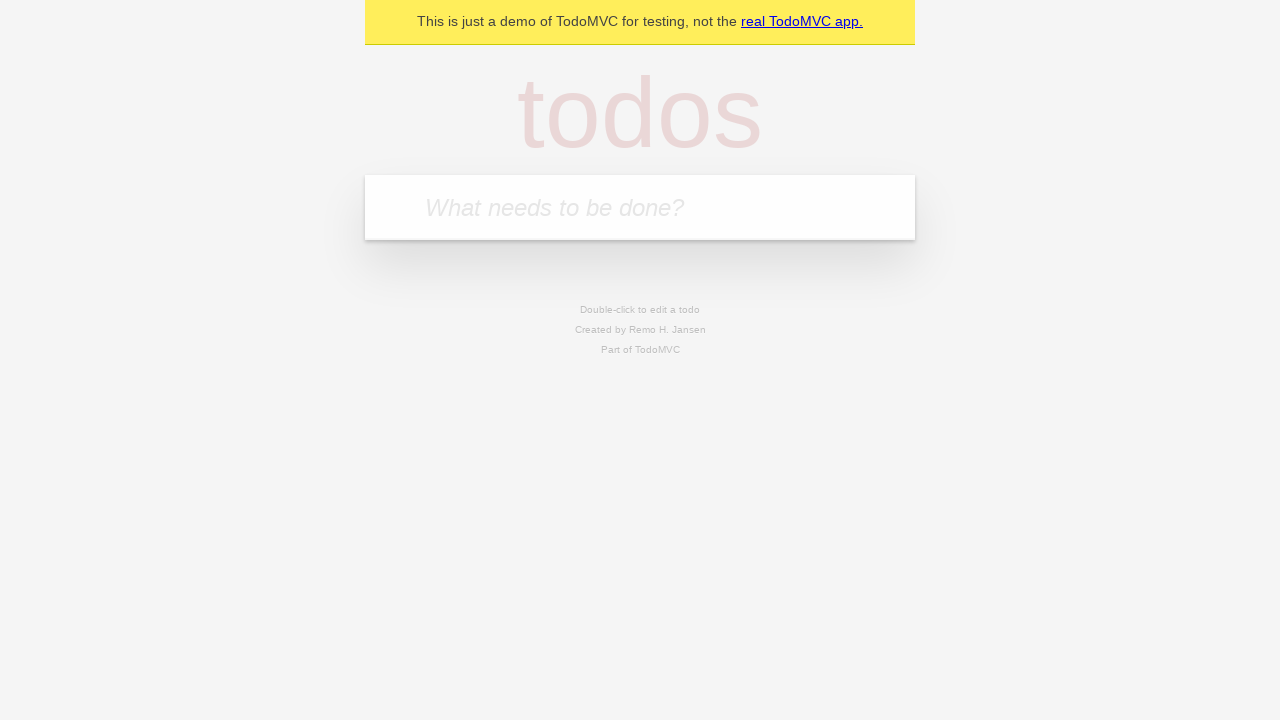

Filled new todo input with 'buy some cheese' on internal:attr=[placeholder="What needs to be done?"i]
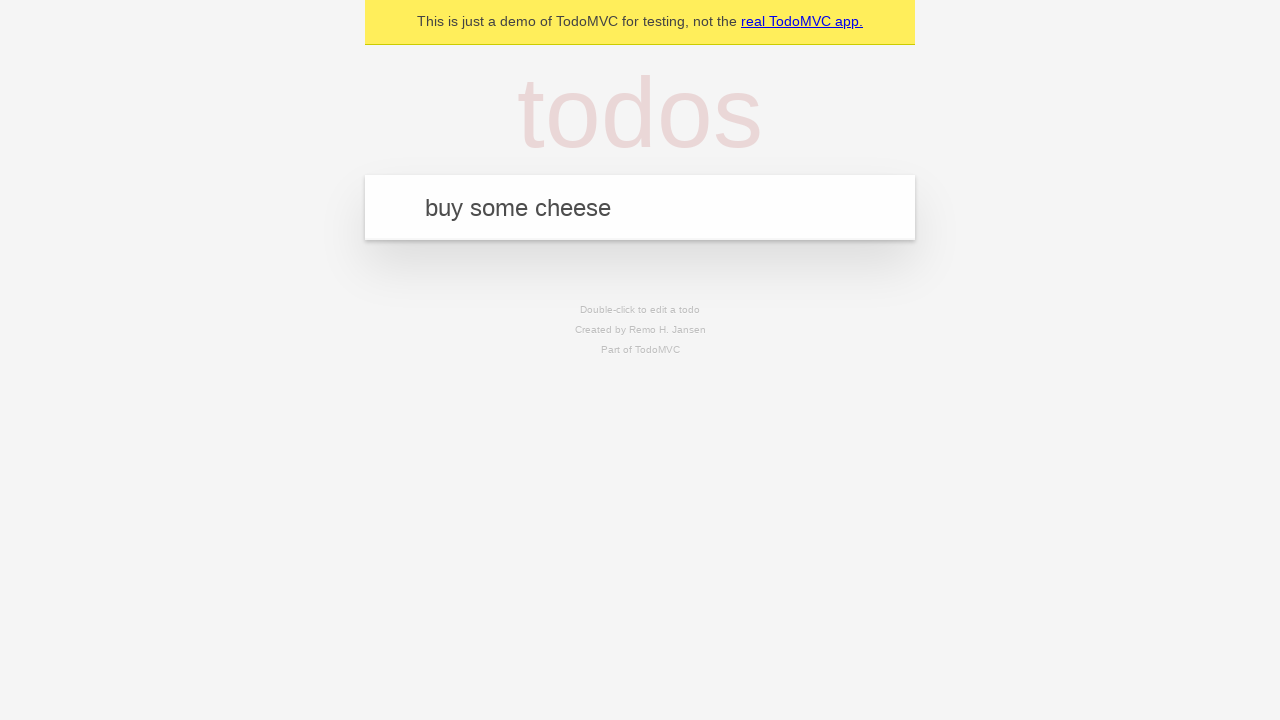

Pressed Enter to create first todo on internal:attr=[placeholder="What needs to be done?"i]
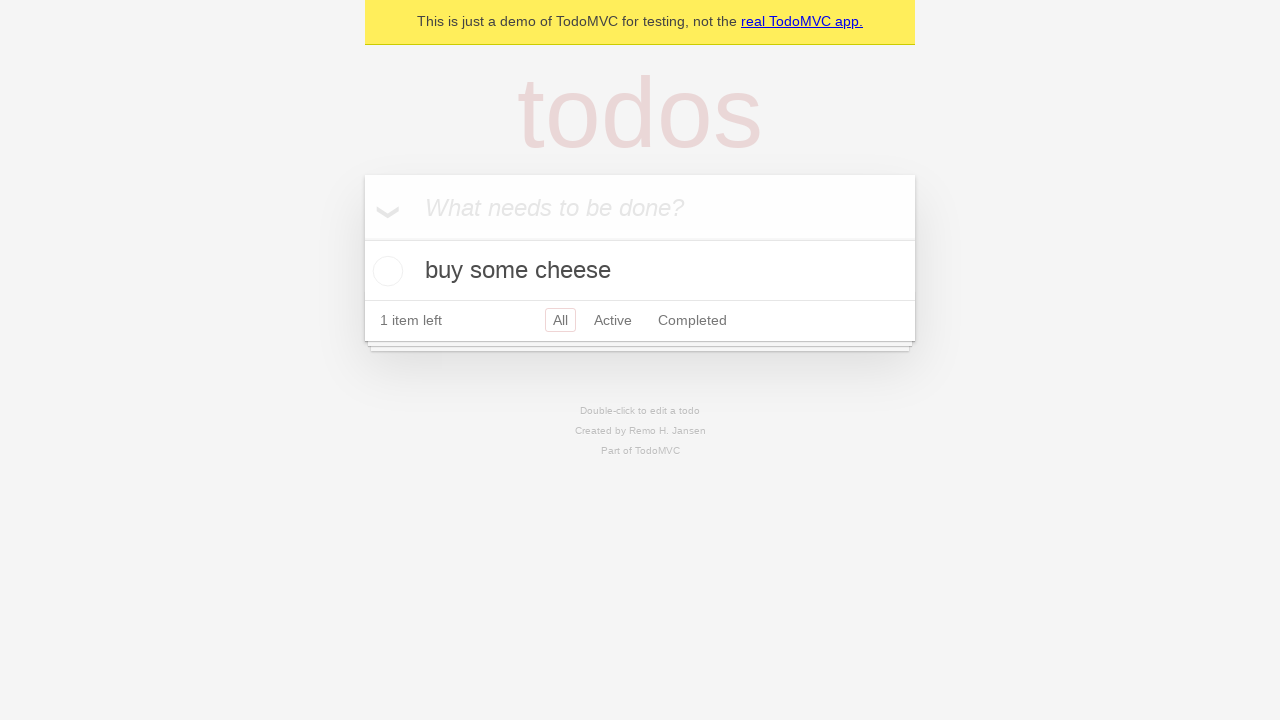

Filled new todo input with 'feed the cat' on internal:attr=[placeholder="What needs to be done?"i]
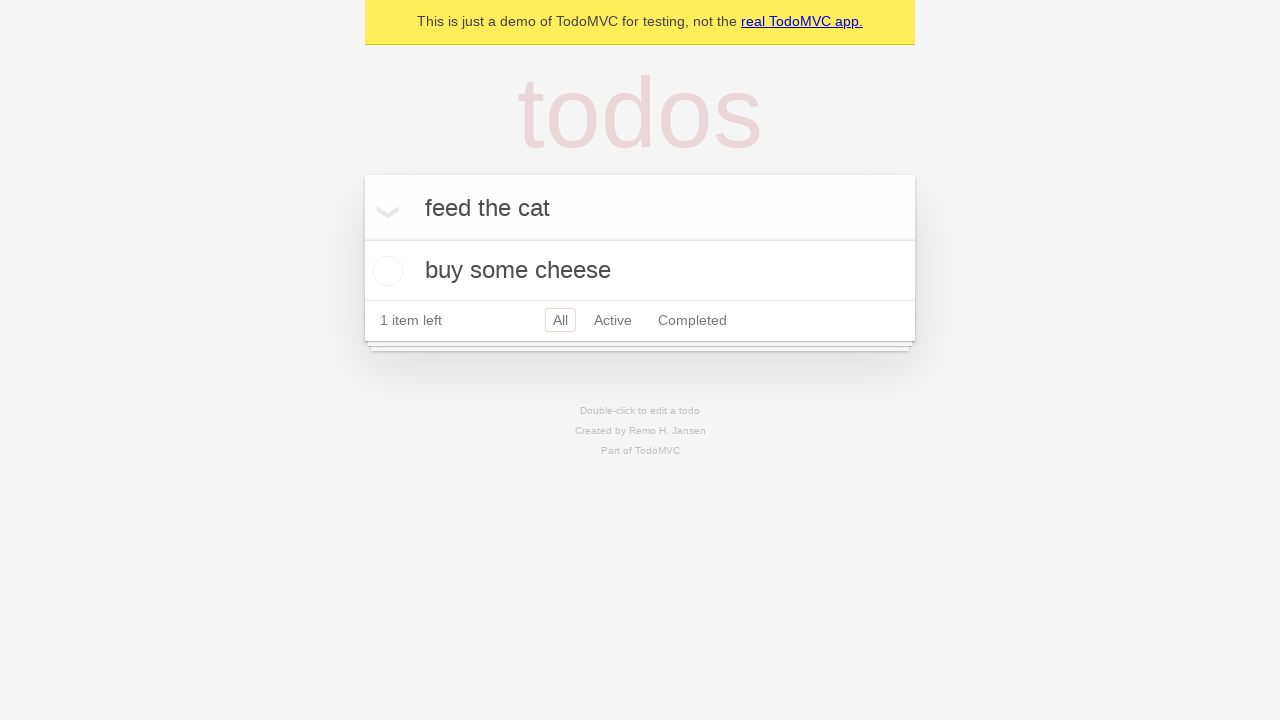

Pressed Enter to create second todo on internal:attr=[placeholder="What needs to be done?"i]
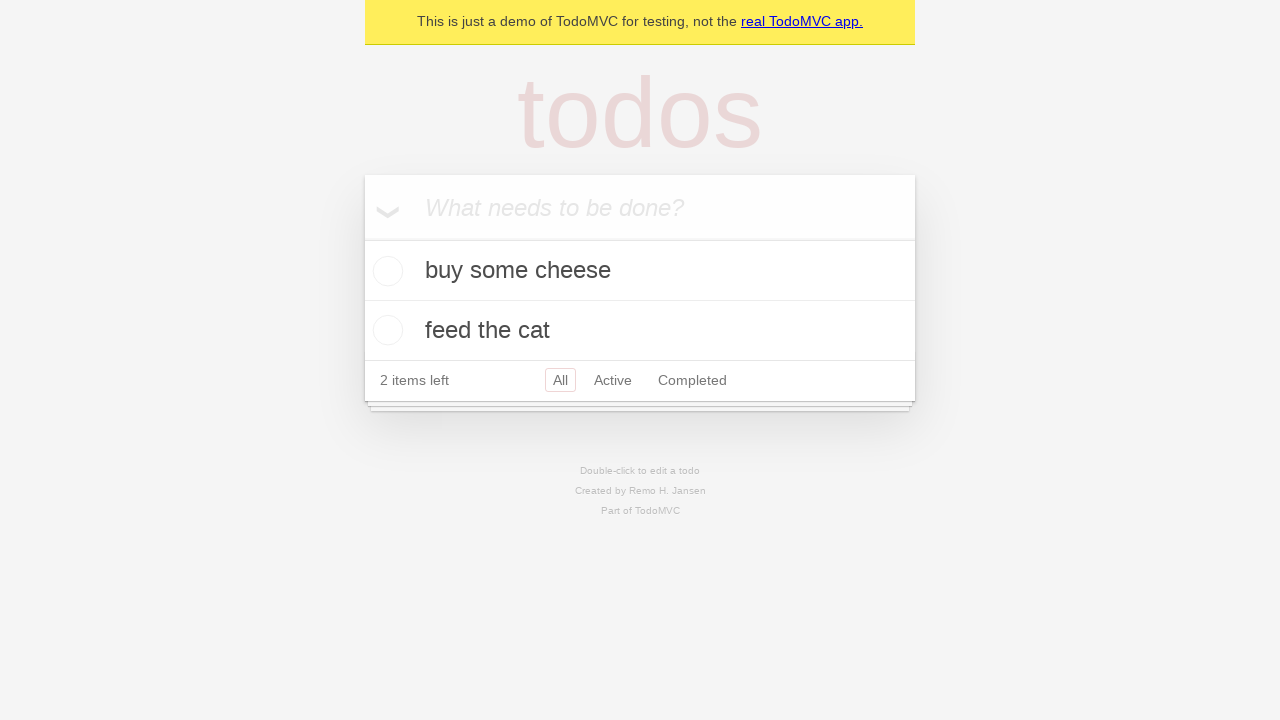

Filled new todo input with 'book a doctors appointment' on internal:attr=[placeholder="What needs to be done?"i]
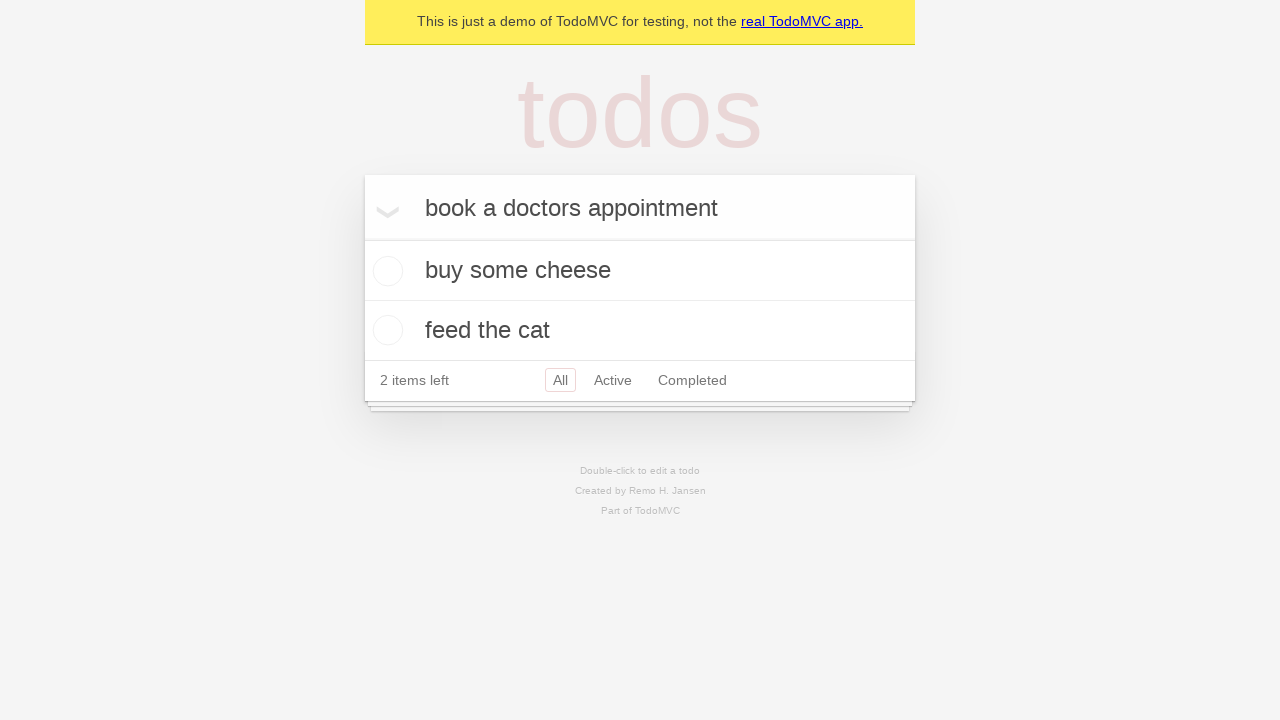

Pressed Enter to create third todo on internal:attr=[placeholder="What needs to be done?"i]
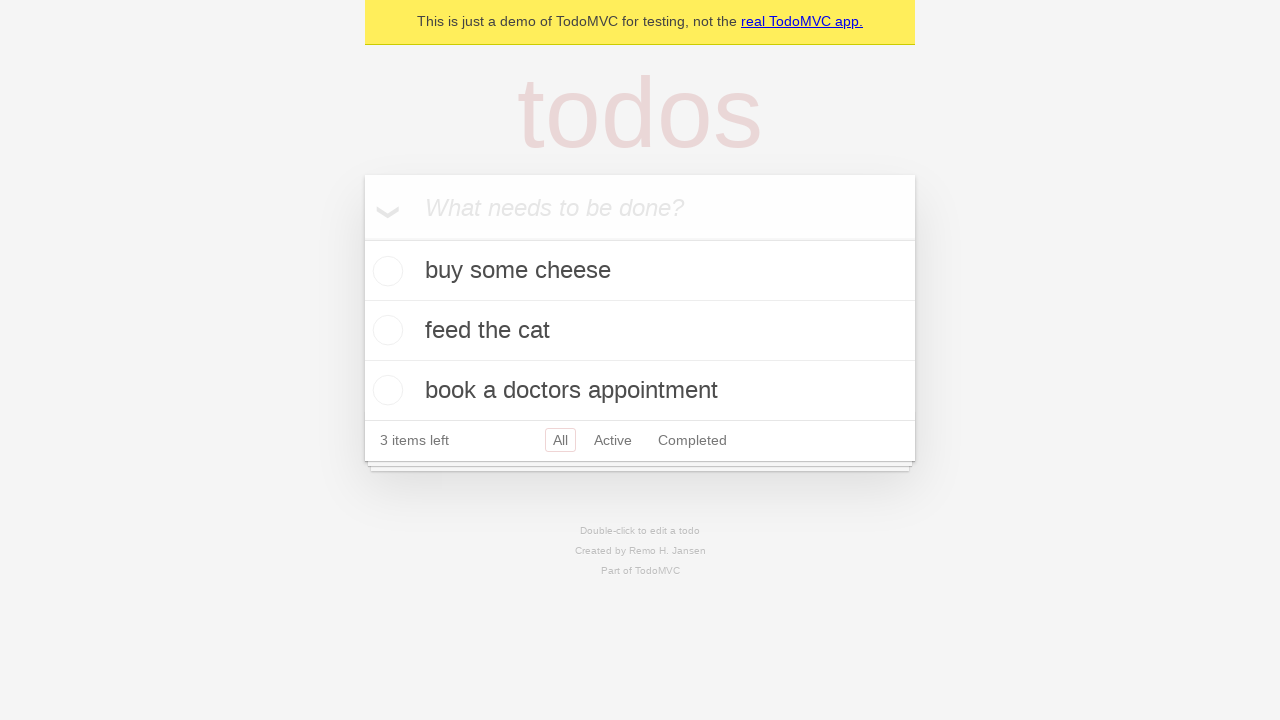

Waited for all todo items to appear
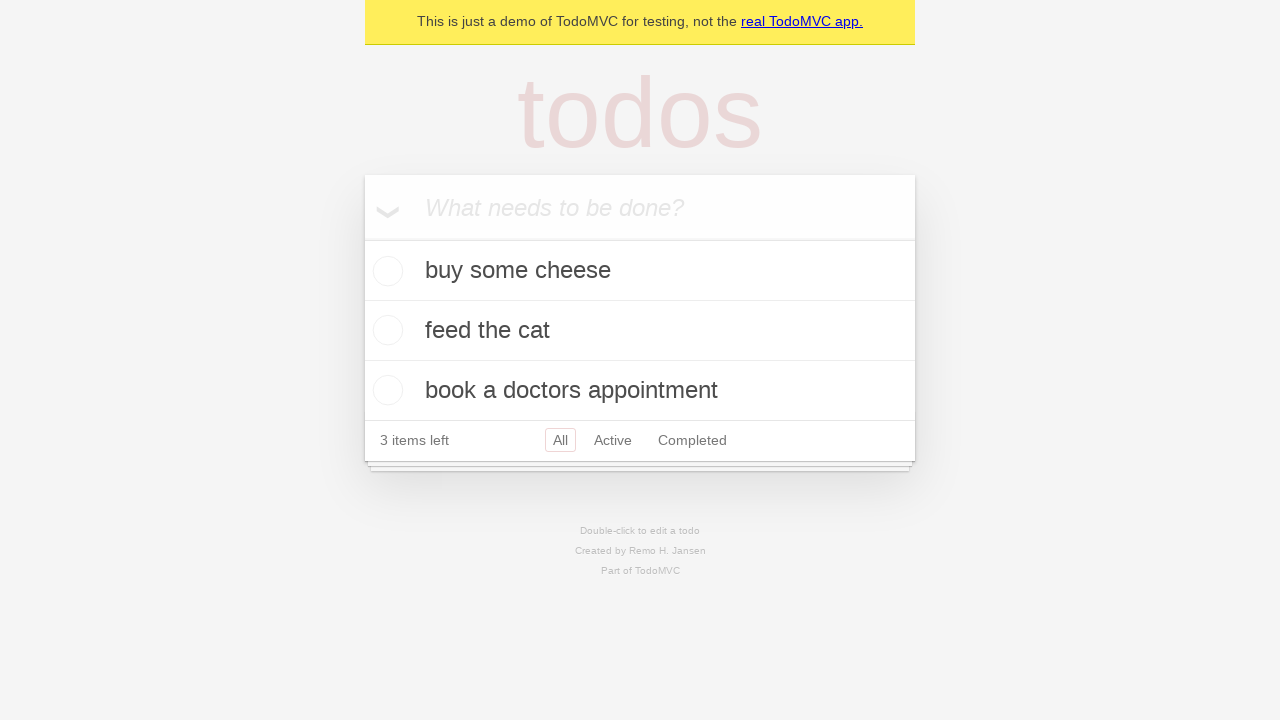

Double-clicked second todo item to enter edit mode at (640, 331) on internal:testid=[data-testid="todo-item"s] >> nth=1
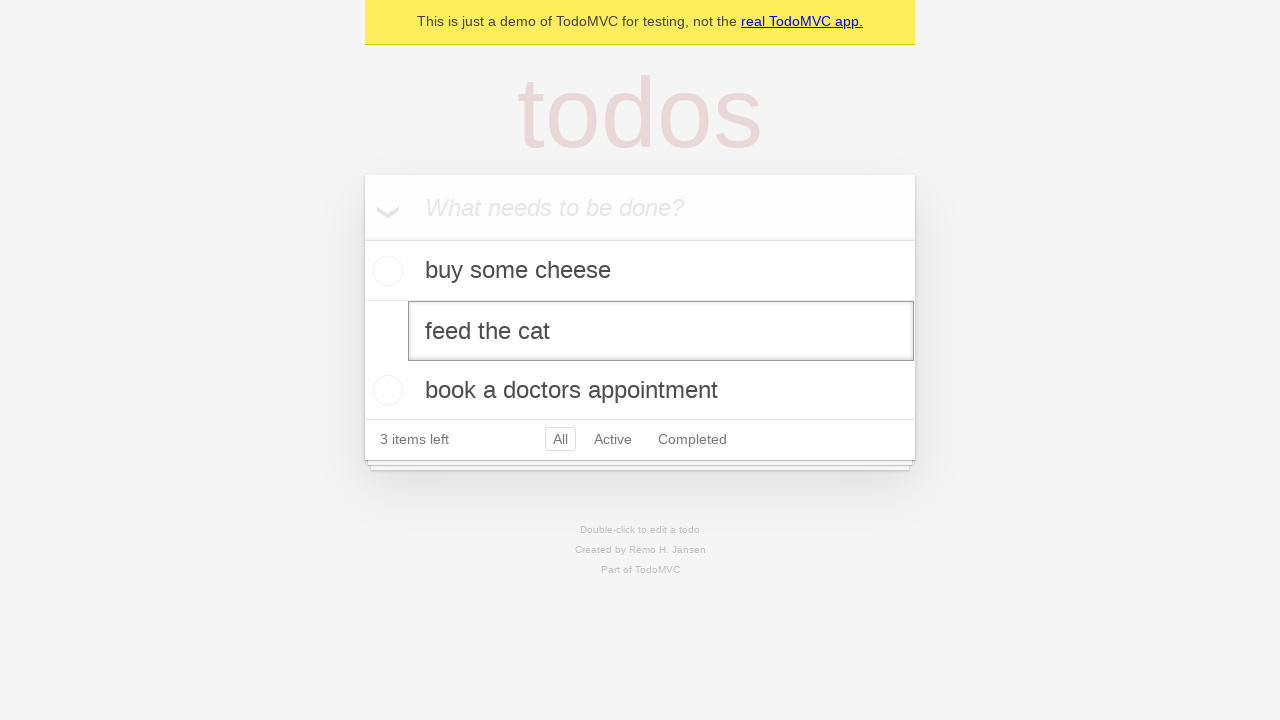

Filled todo edit field with text containing leading and trailing whitespace on internal:testid=[data-testid="todo-item"s] >> nth=1 >> internal:role=textbox[nam
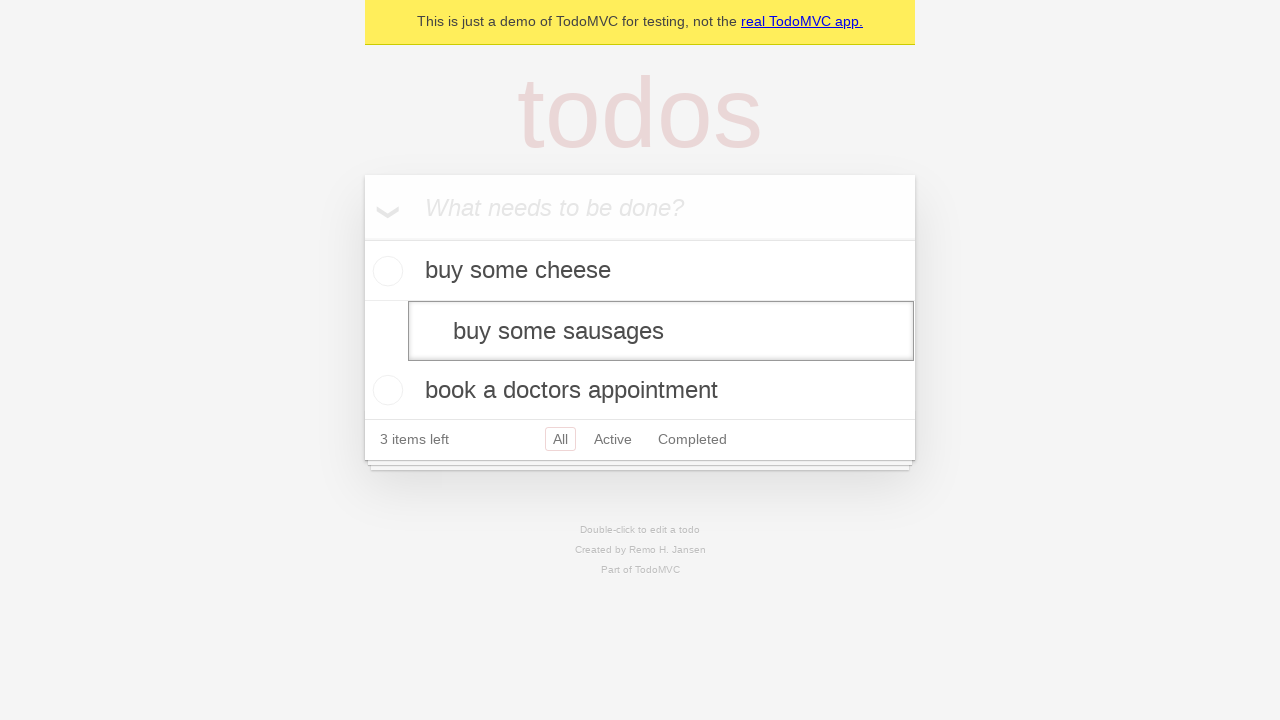

Pressed Enter to save edited todo with whitespace trimmed on internal:testid=[data-testid="todo-item"s] >> nth=1 >> internal:role=textbox[nam
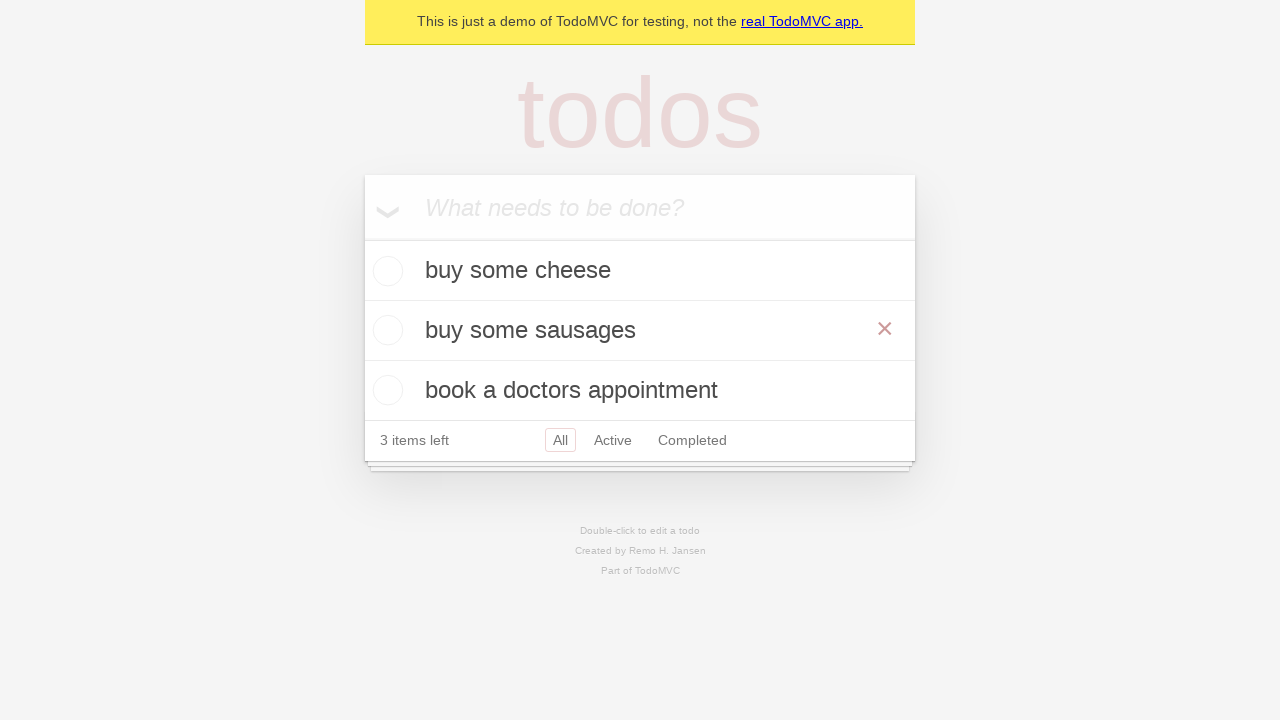

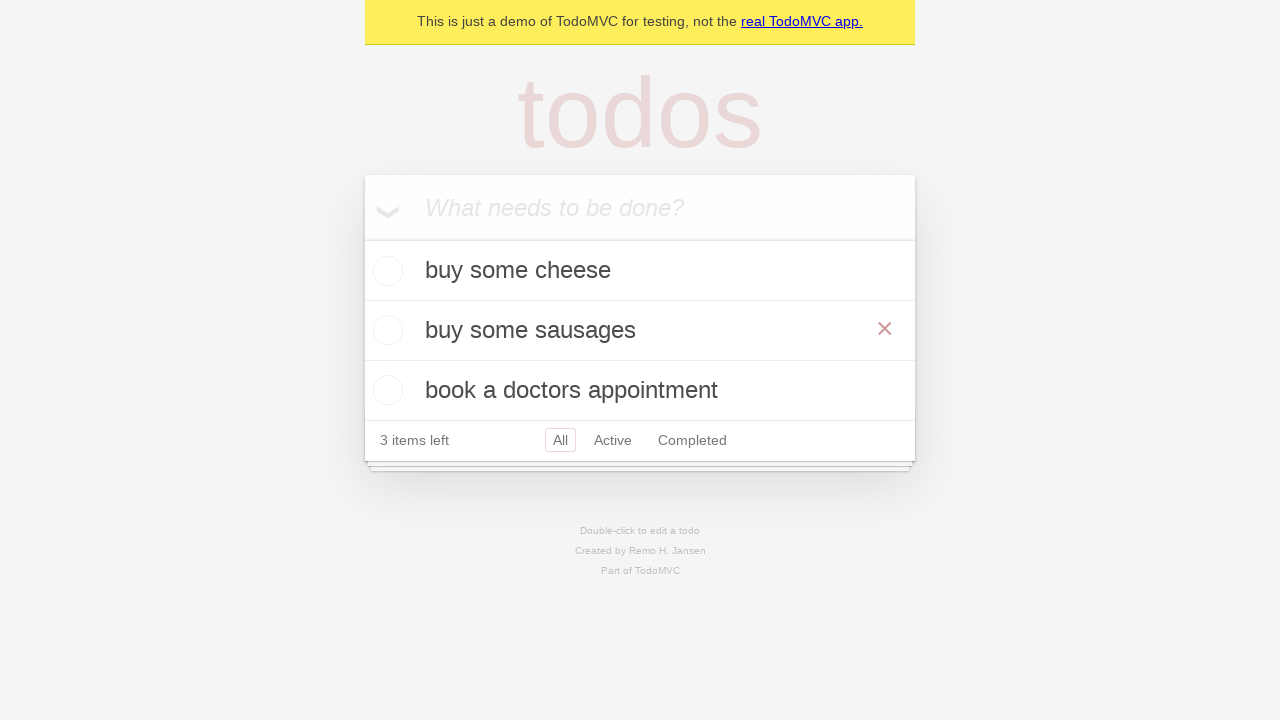